Tests navigation to Tesla's "We, Robot" page by clicking the navigation link and verifying the page title

Starting URL: https://www.tesla.com/en_CA/

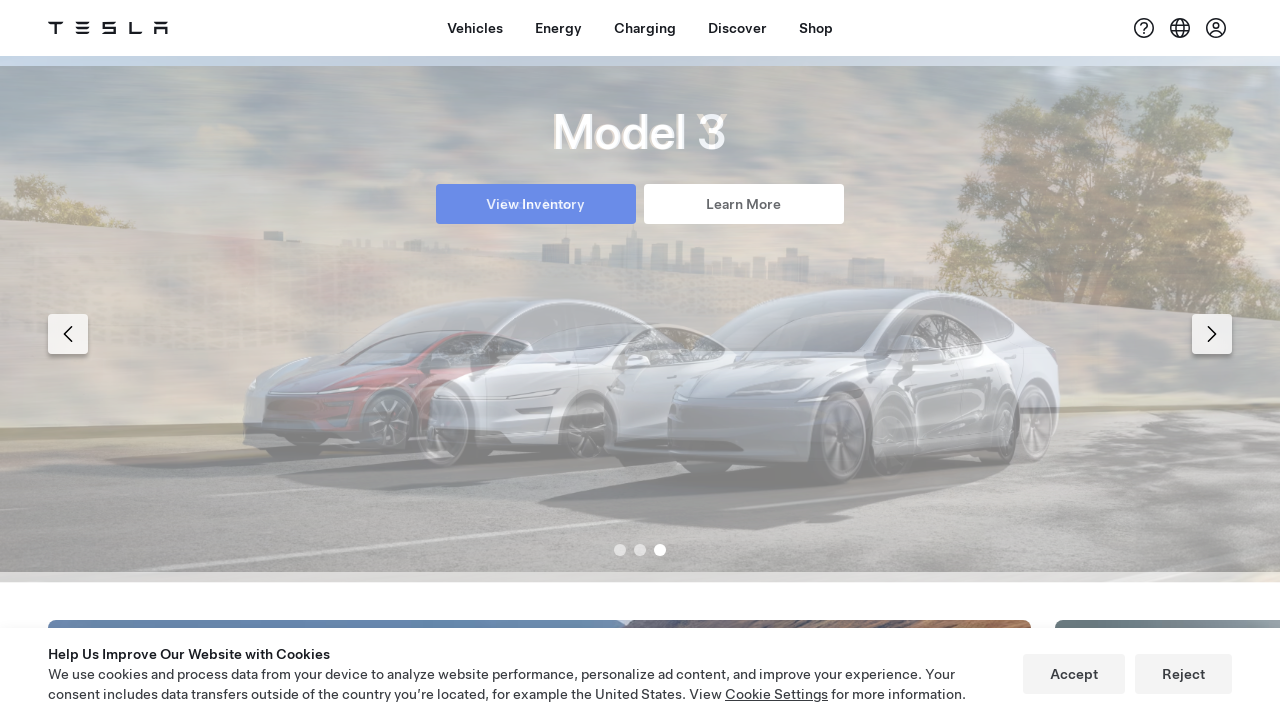

Pressed Escape key to close any overlay
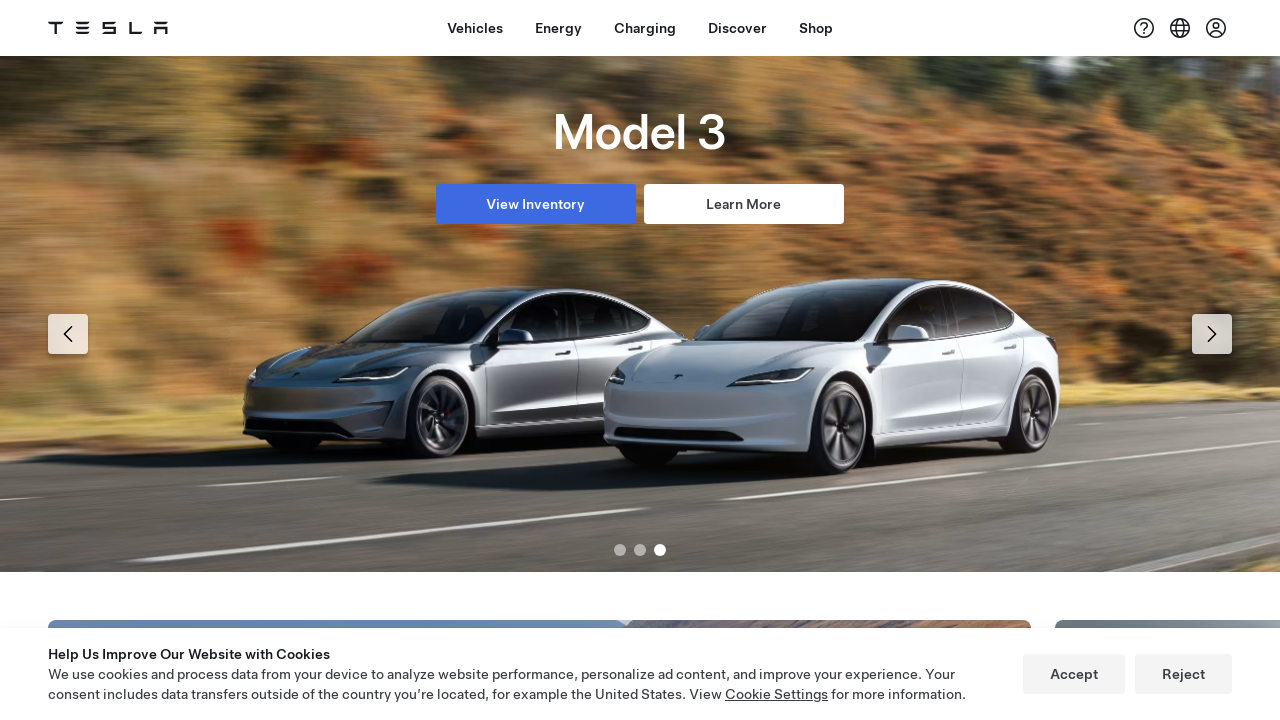

Waited 1000ms for overlay to close
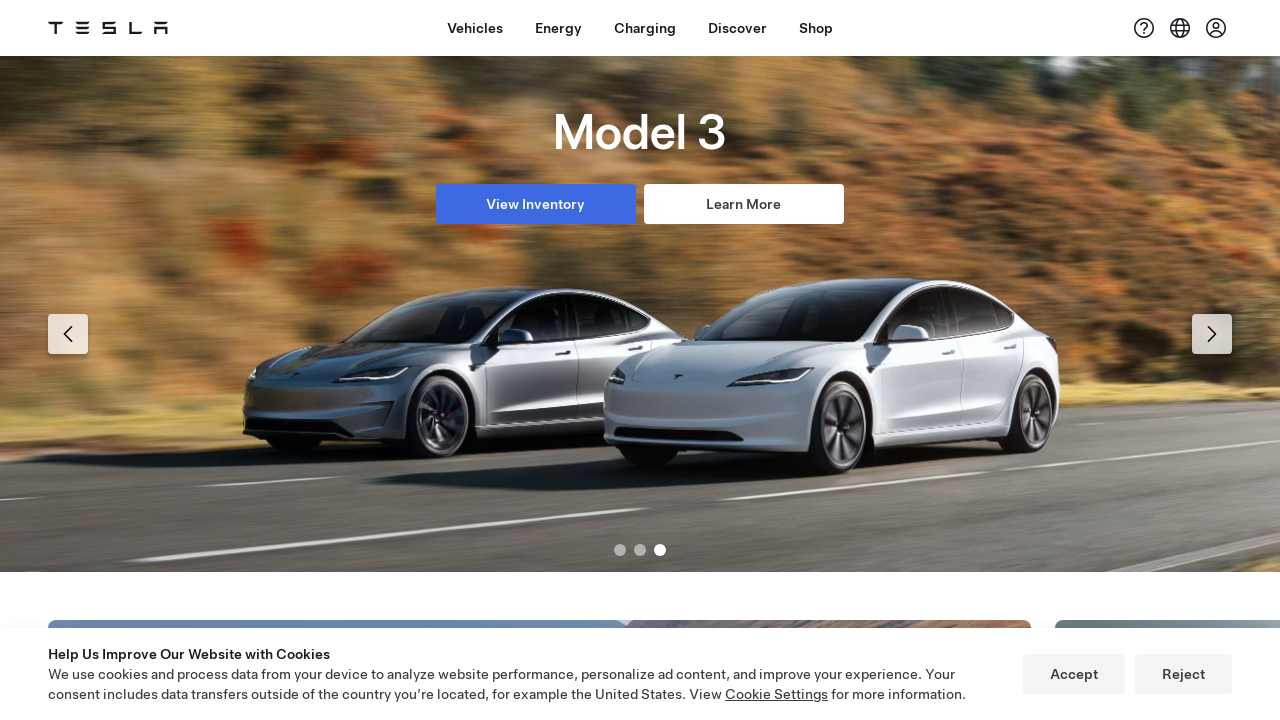

Failed to find or interact with 'We, Robot' navigation link
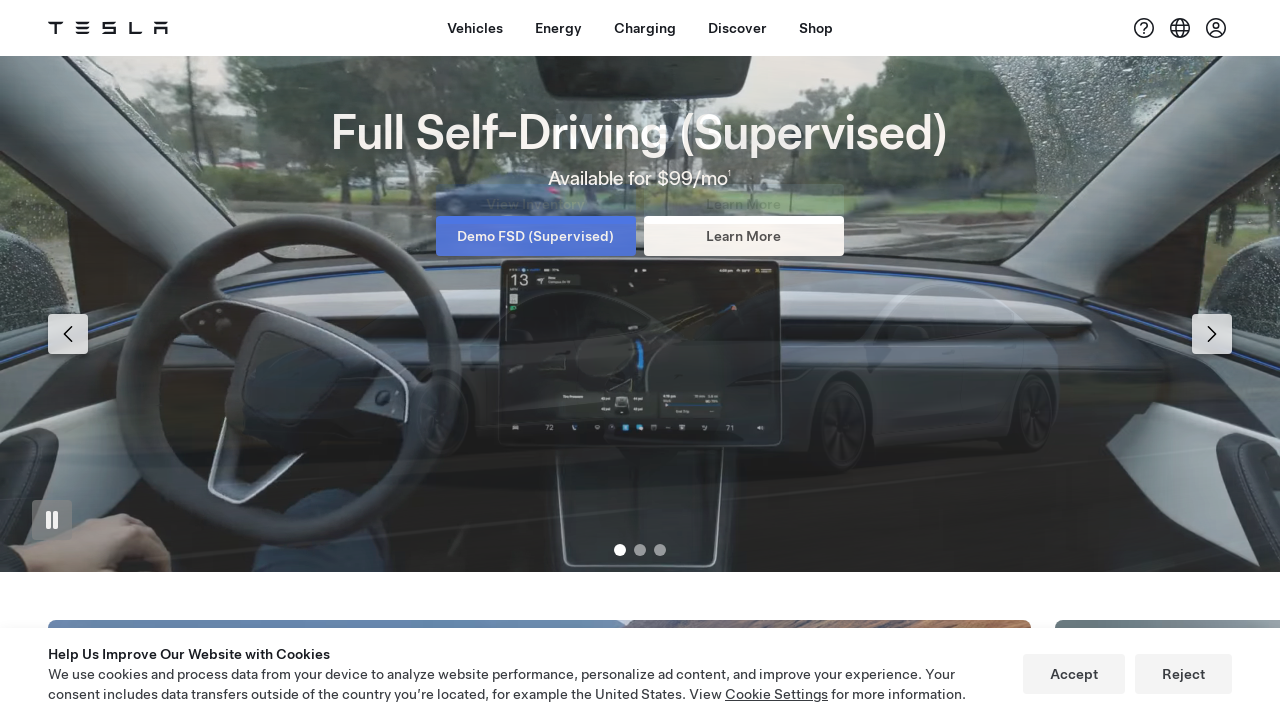

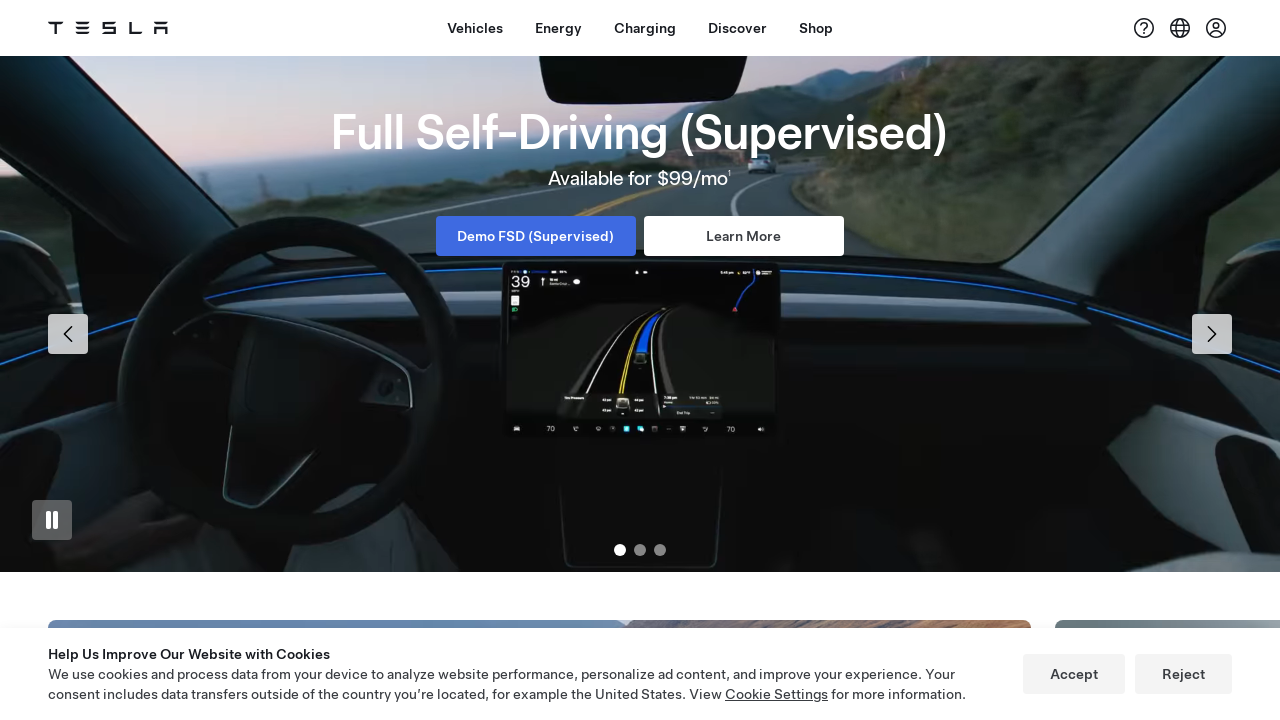